Tests dropdown selection functionality by selecting an option from a dropdown menu and then attempting to deselect all options

Starting URL: https://demoapps.qspiders.com/ui/dropdown?sublist=0

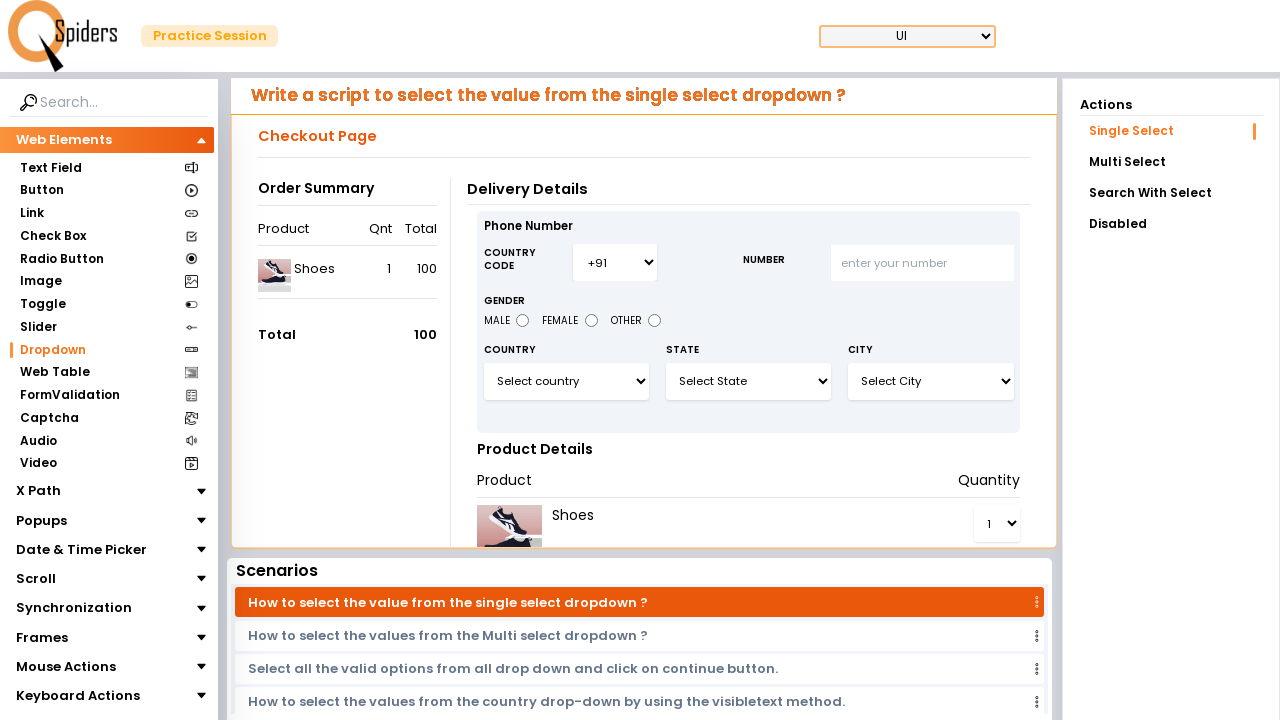

Selected option at index 1 from dropdown menu on #select3
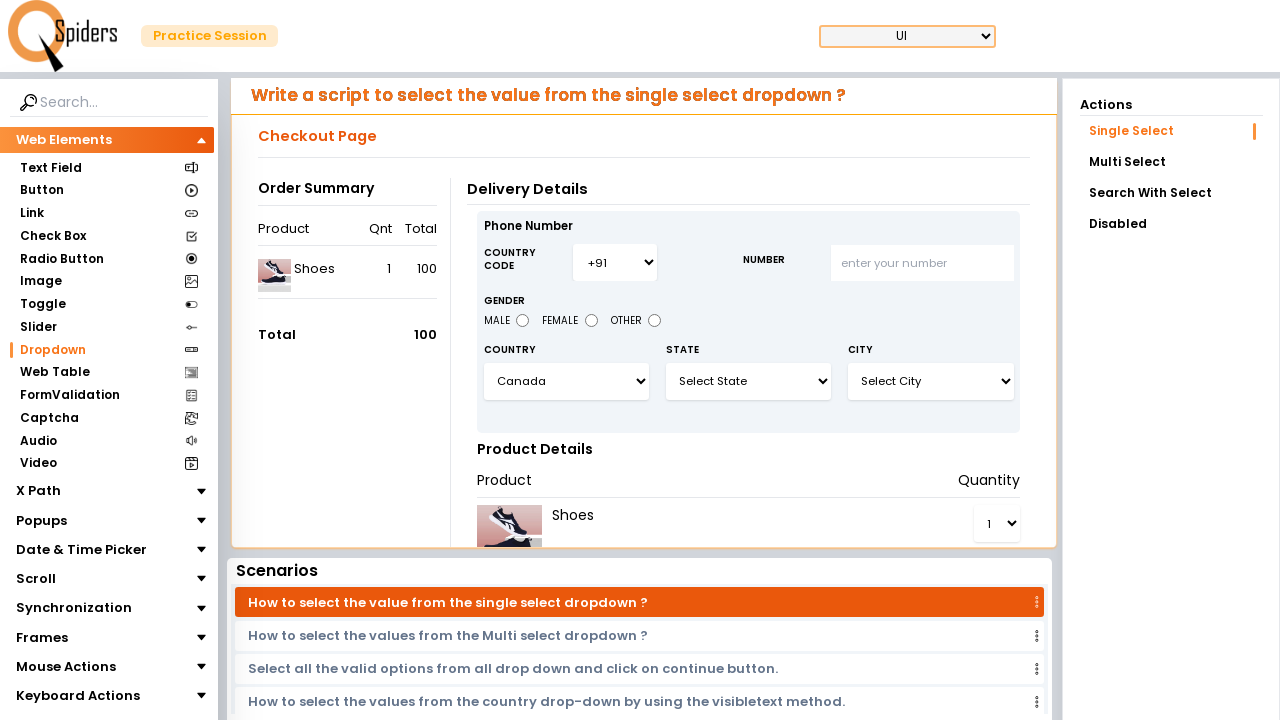

Selected option at index 0 to deselect previous selection on #select3
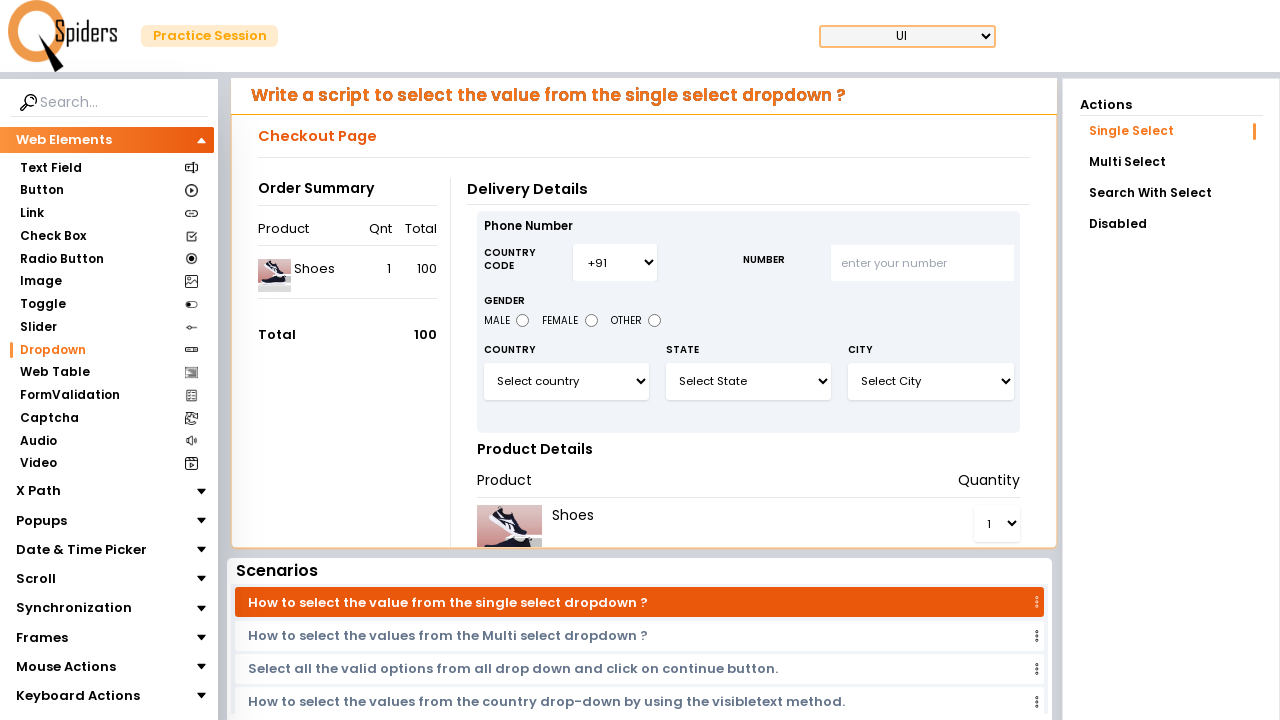

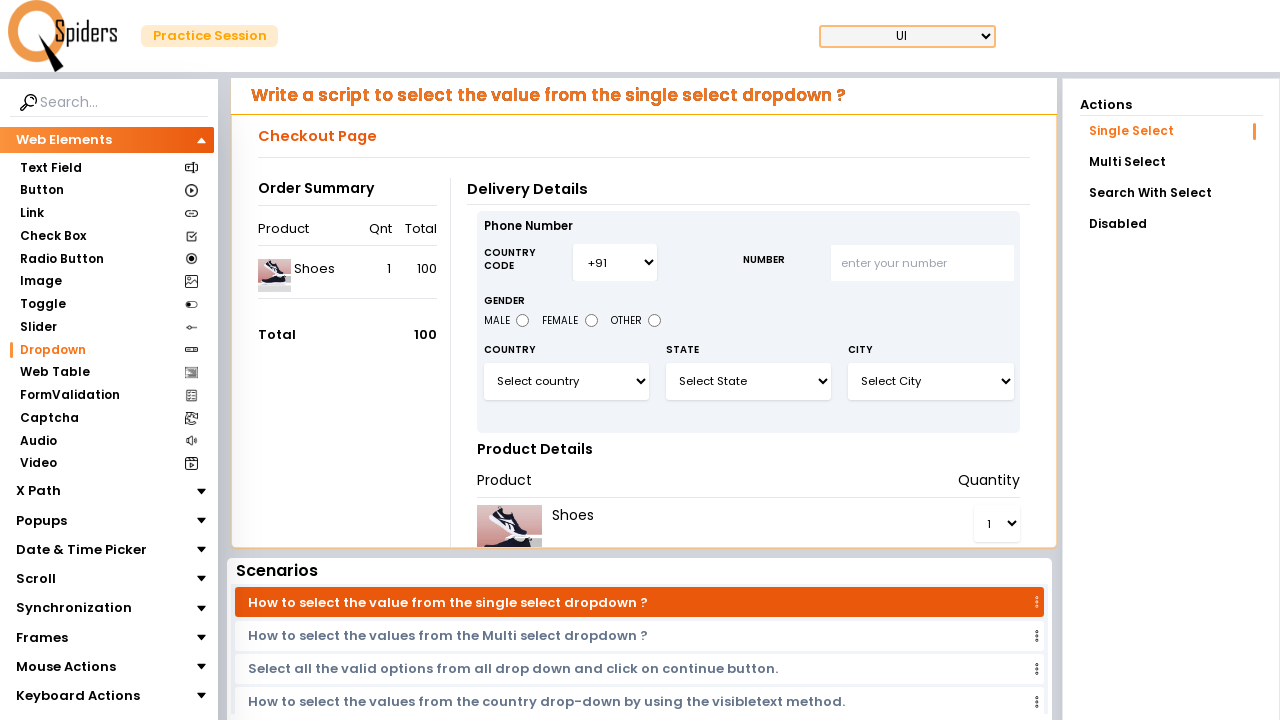